Tests handling JavaScript prompt dialogs by navigating to a test page, setting up a dialog handler, clicking the "Show prompt box" button, and accepting the prompt with a custom response.

Starting URL: https://testpages.eviltester.com/styled/alerts/alert-test.html

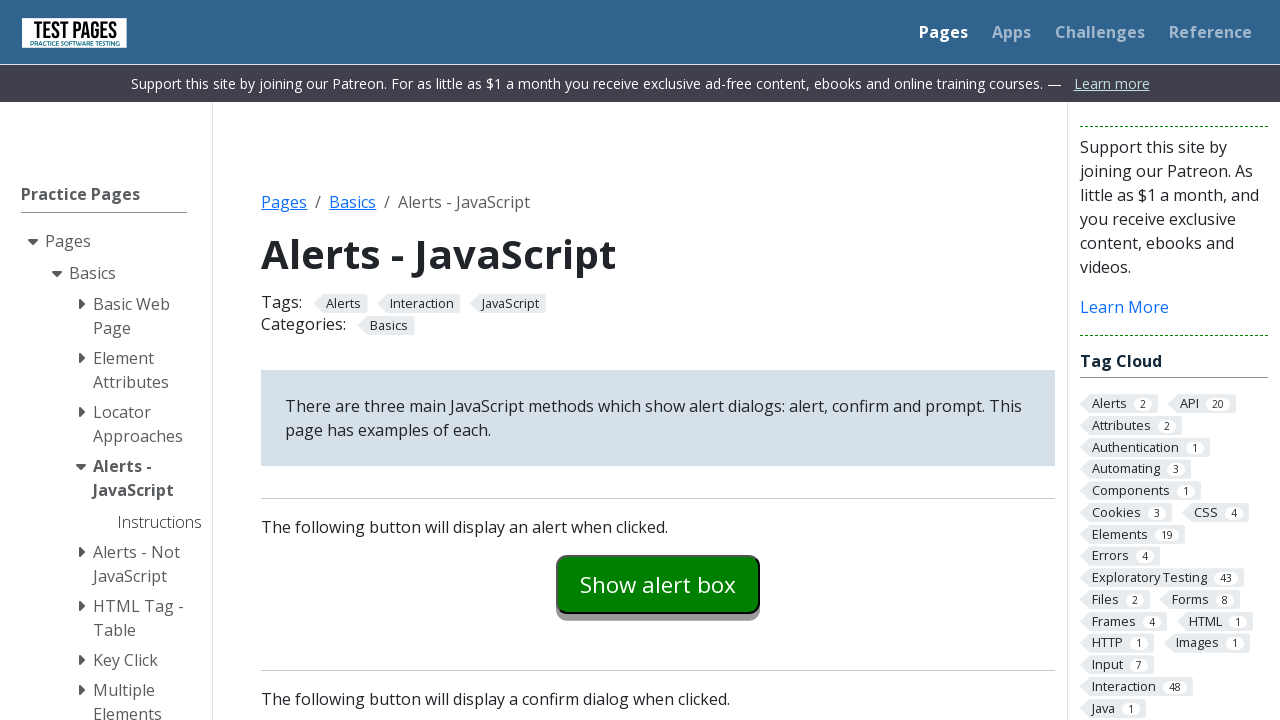

Navigated to alerts test page
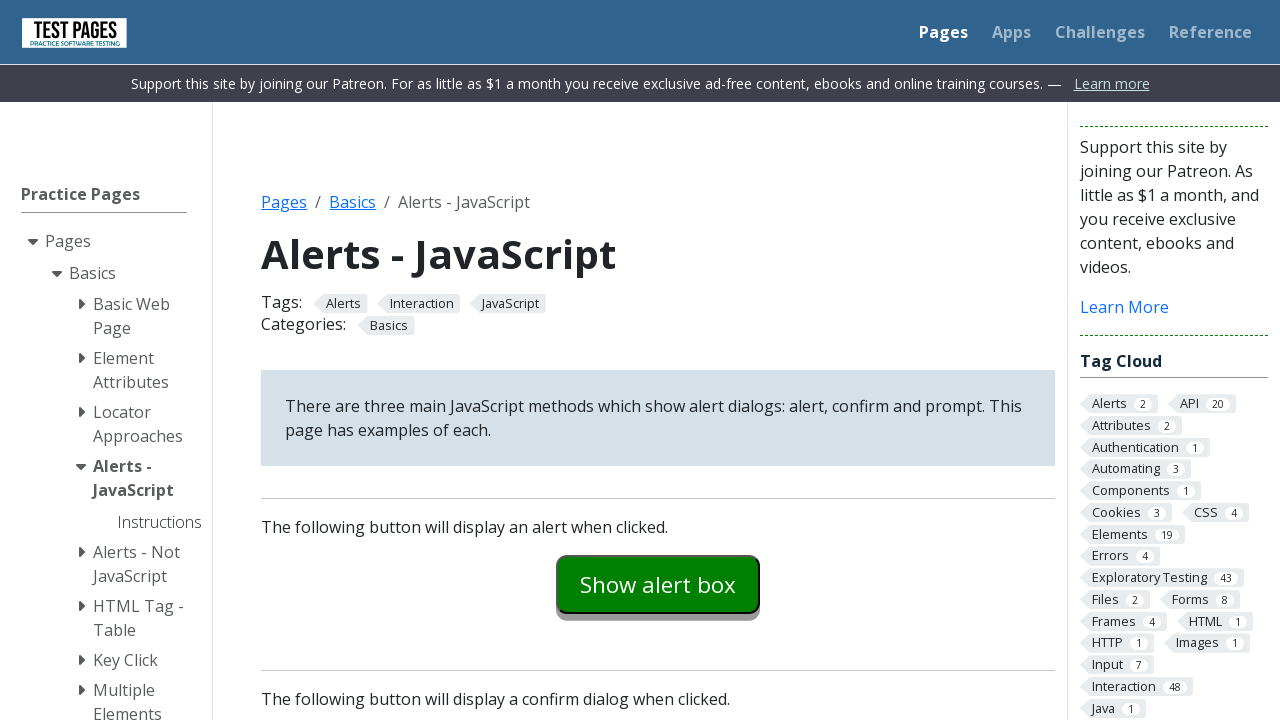

Set up dialog handler to accept prompts with custom response
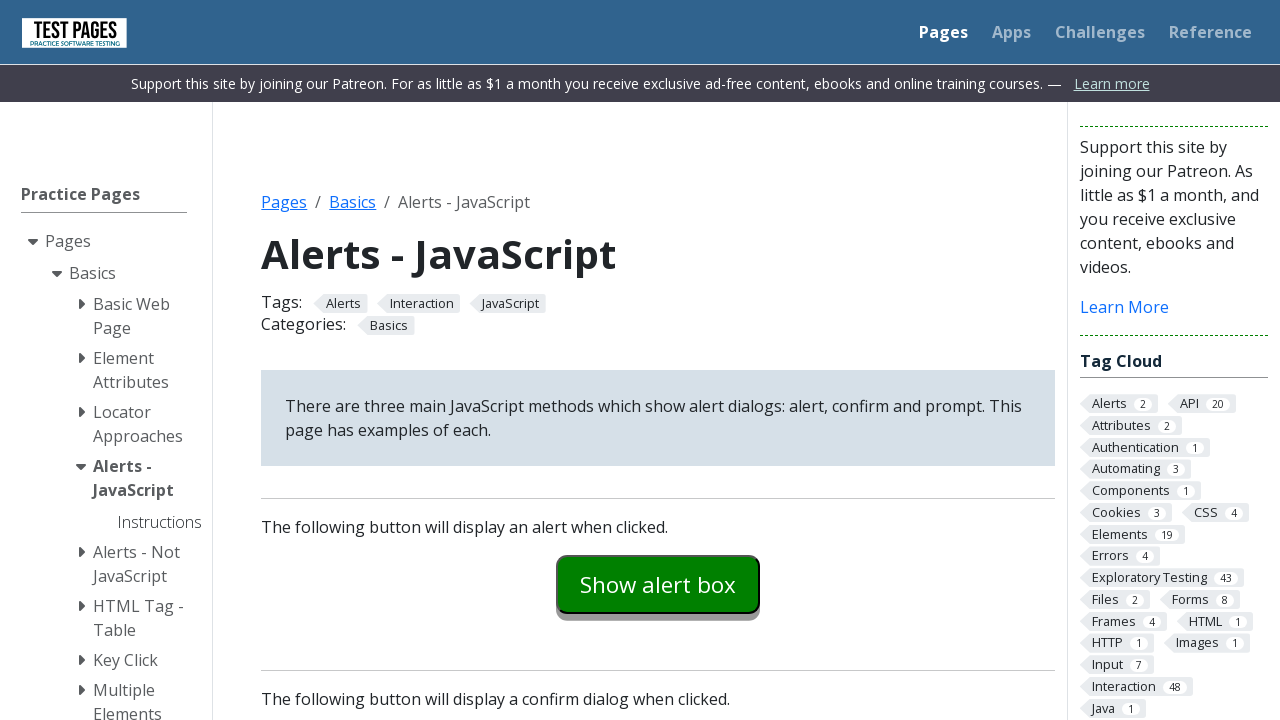

Located 'Show prompt box' button
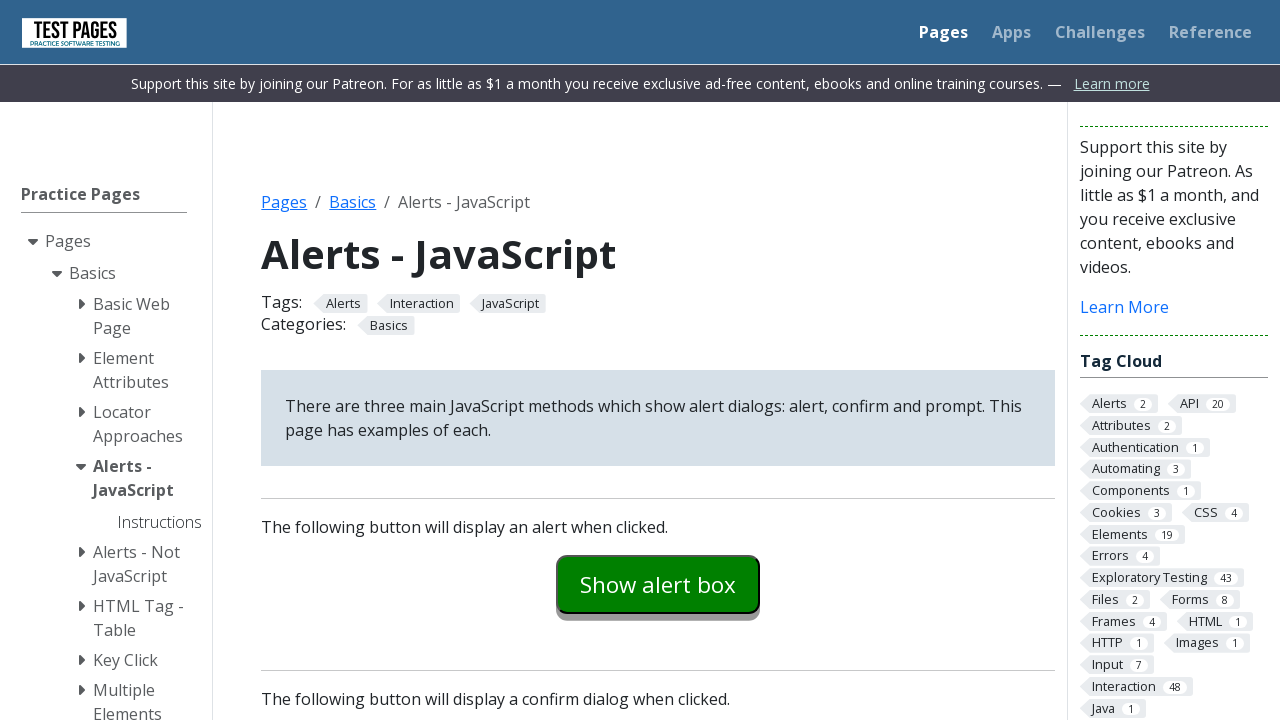

Scrolled button into view if needed
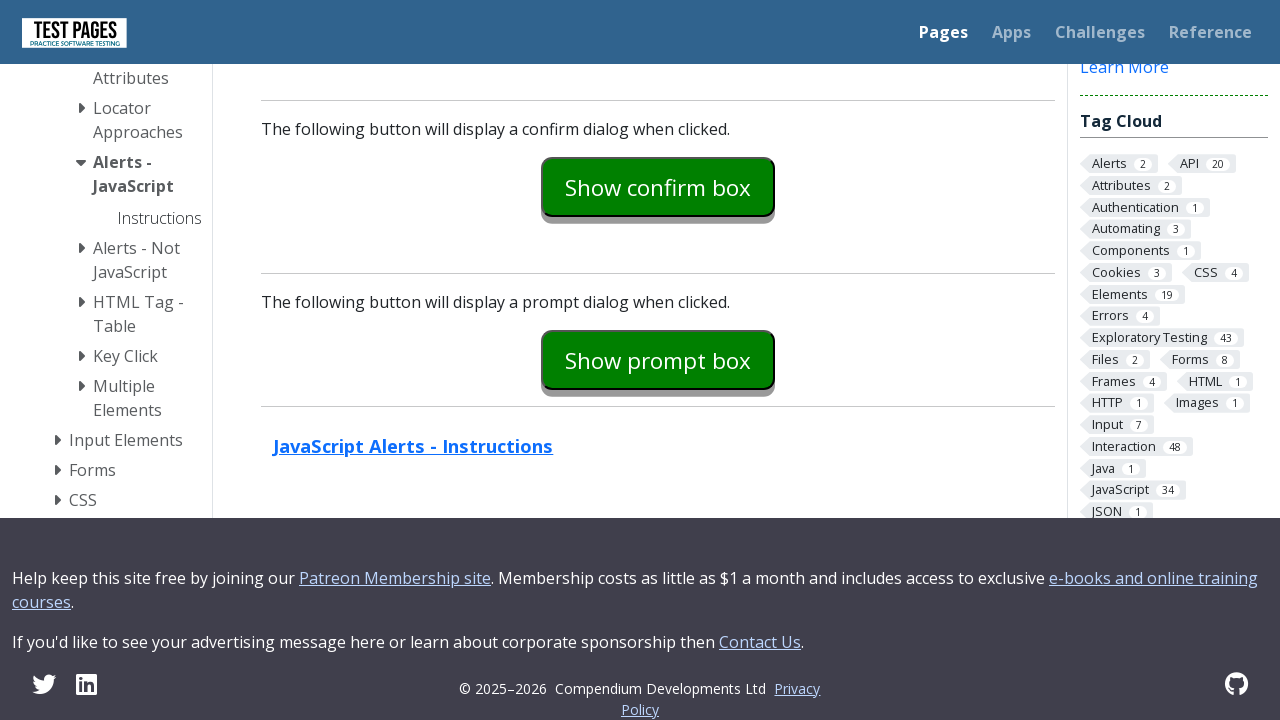

Clicked 'Show prompt box' button to trigger prompt dialog at (658, 360) on internal:text="Show prompt box"i
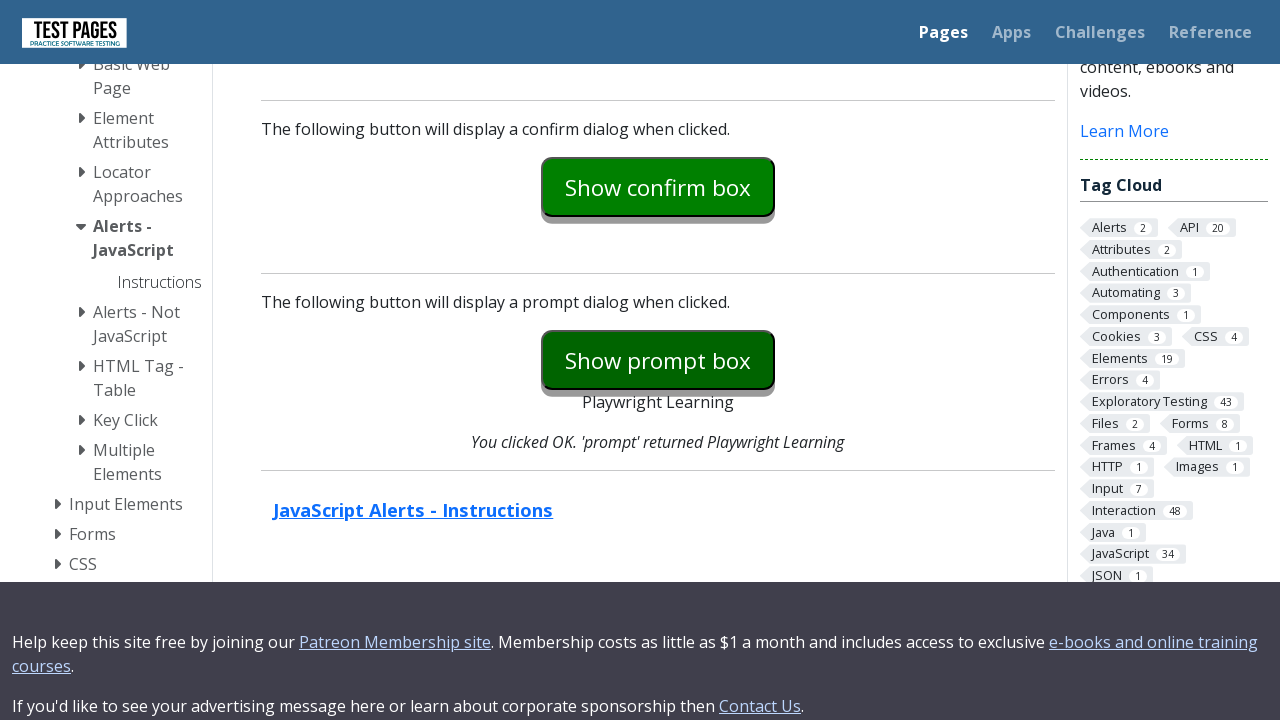

Waited 2 seconds for dialog to be handled and UI to update
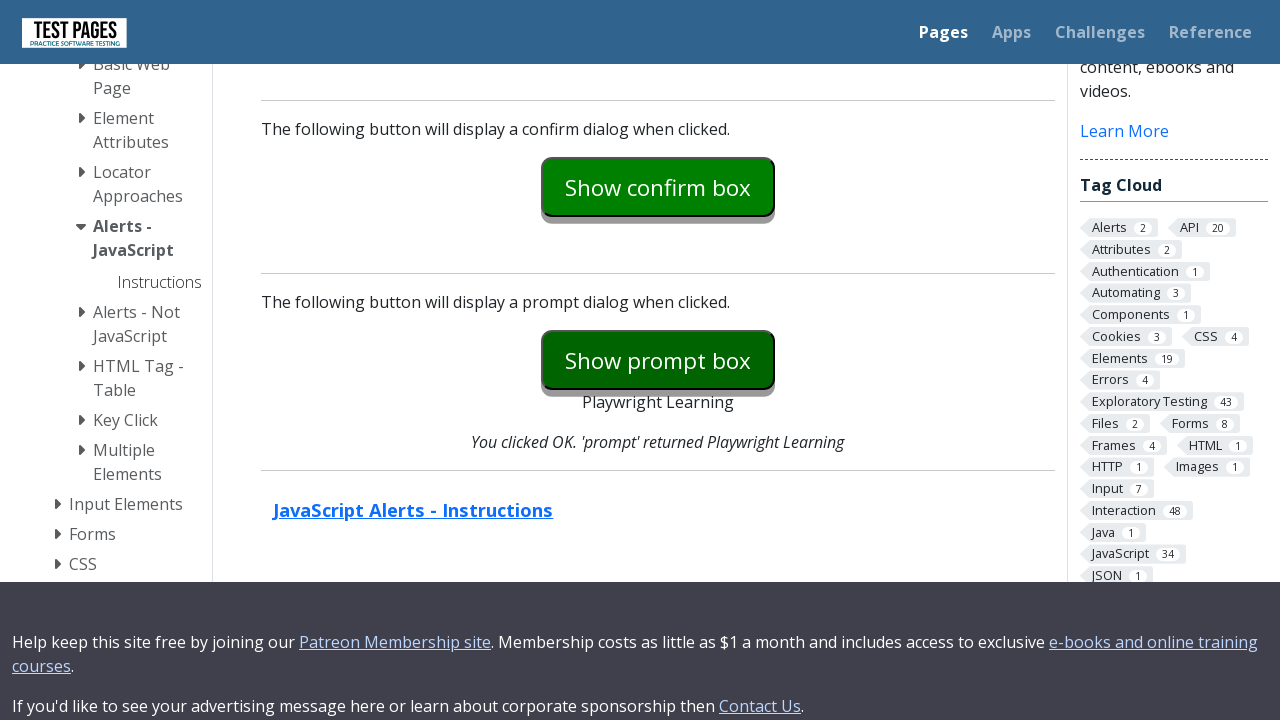

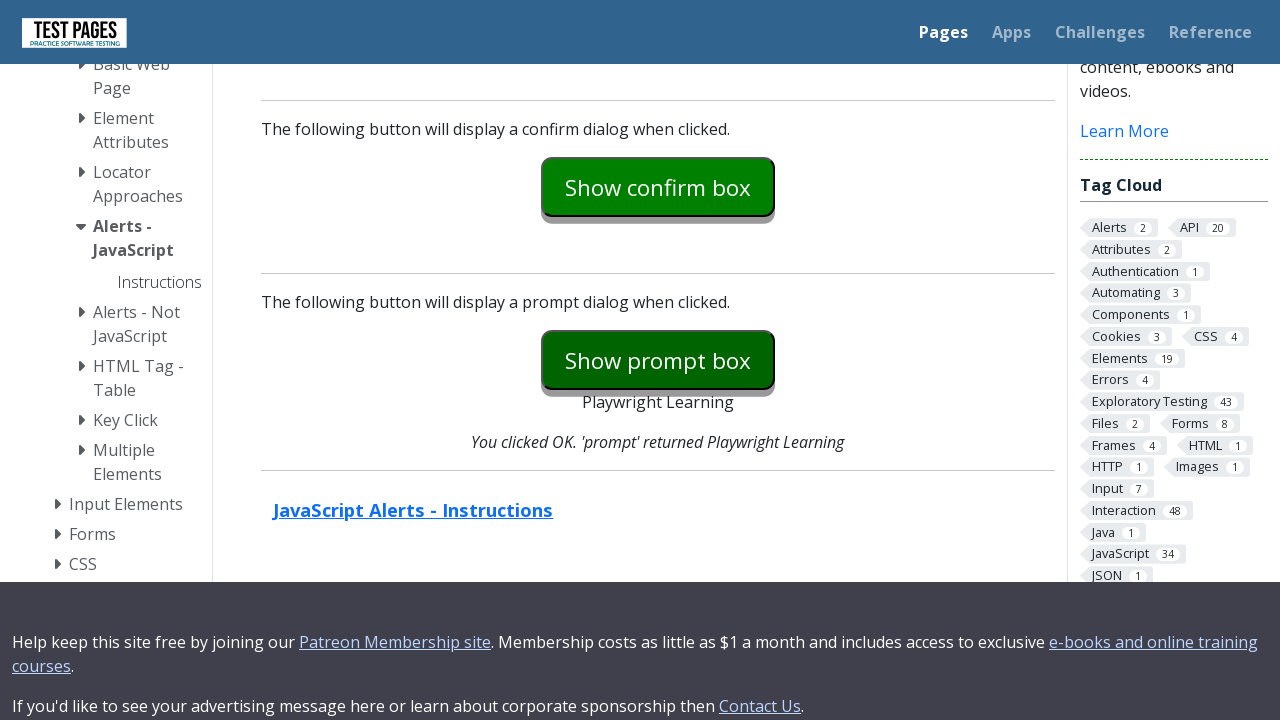